Tests moving a slider to value 40 by clicking at the calculated position on the slider track using mouse click

Starting URL: https://demoqa.com/slider

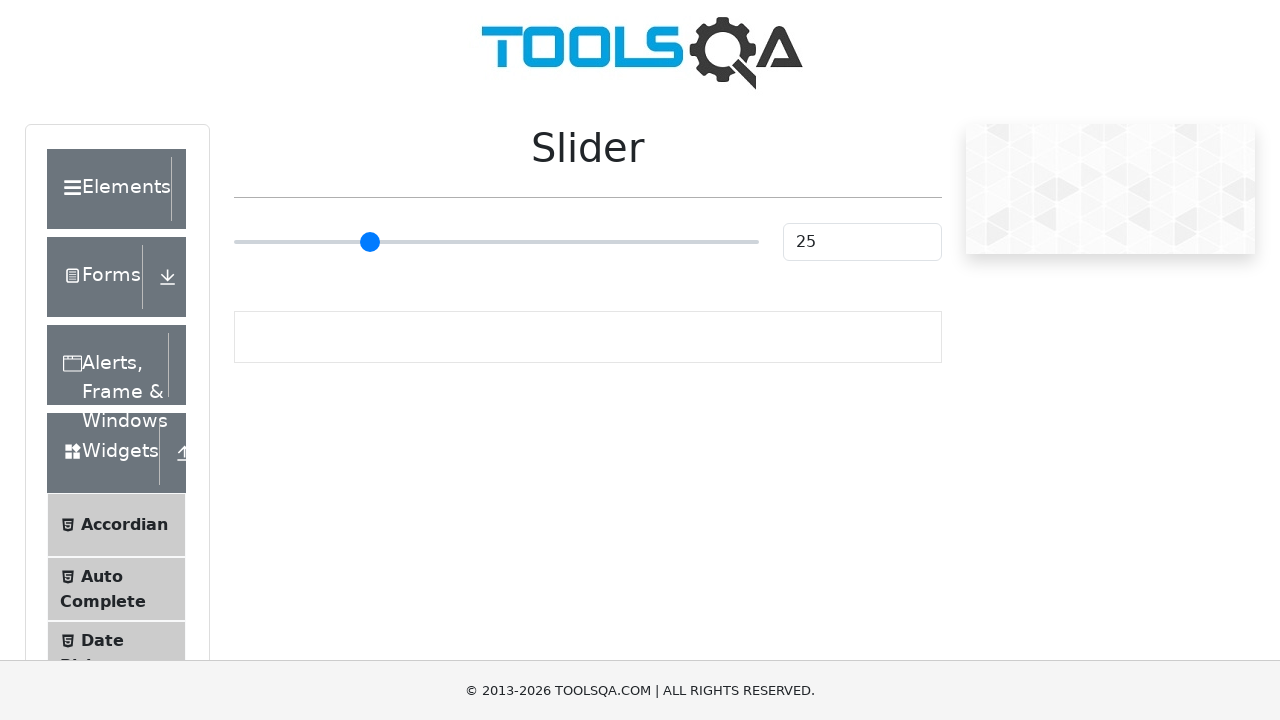

Located the primary range slider element
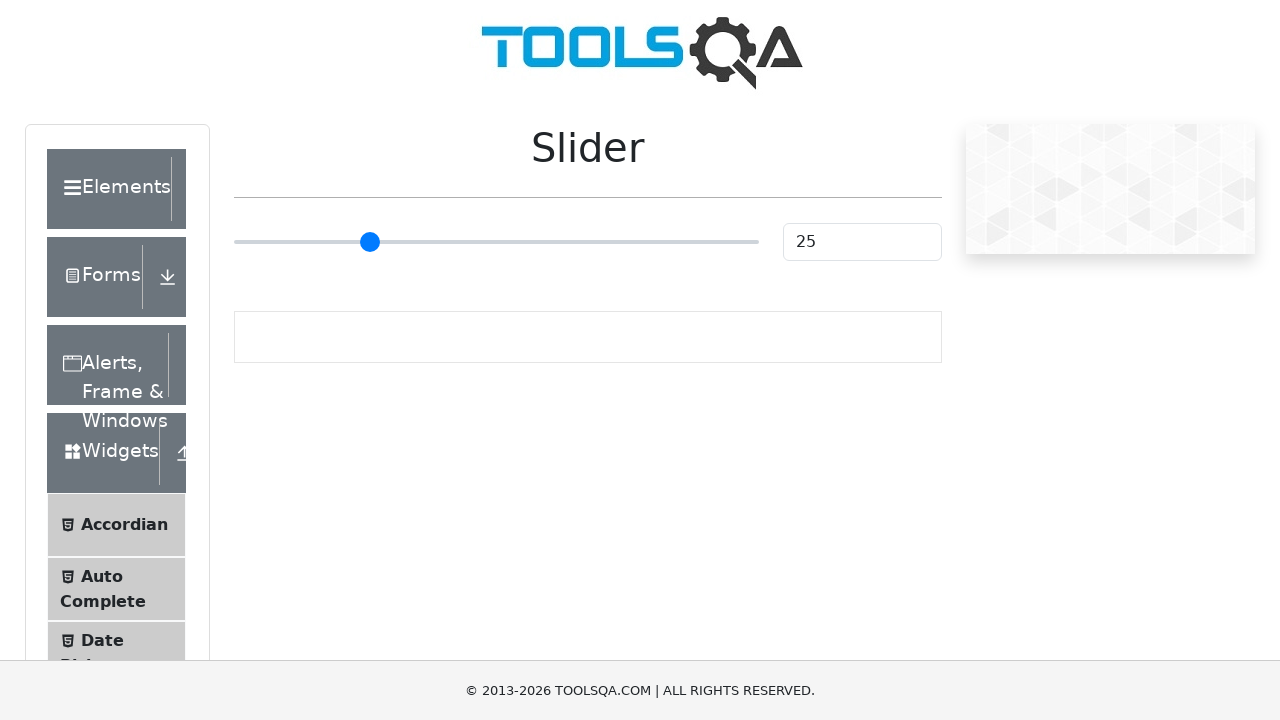

Retrieved bounding box coordinates of the slider
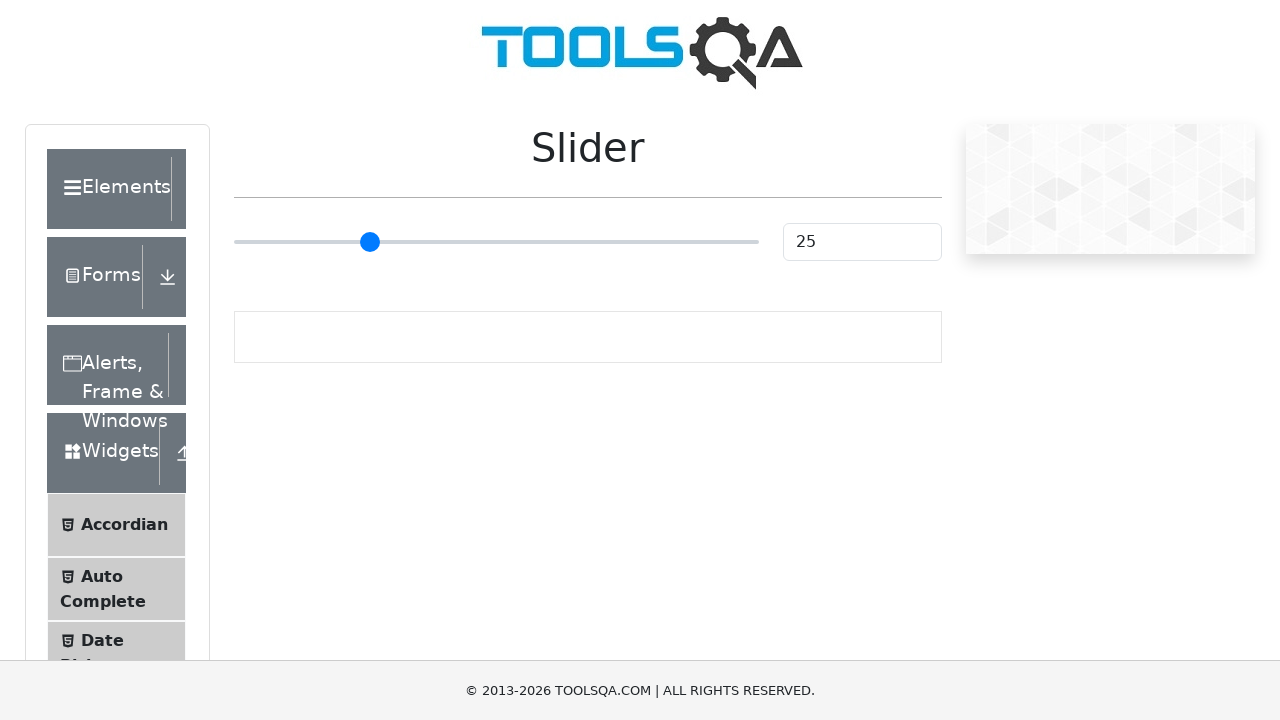

Clicked slider track at calculated position for value 40 at (444, 242)
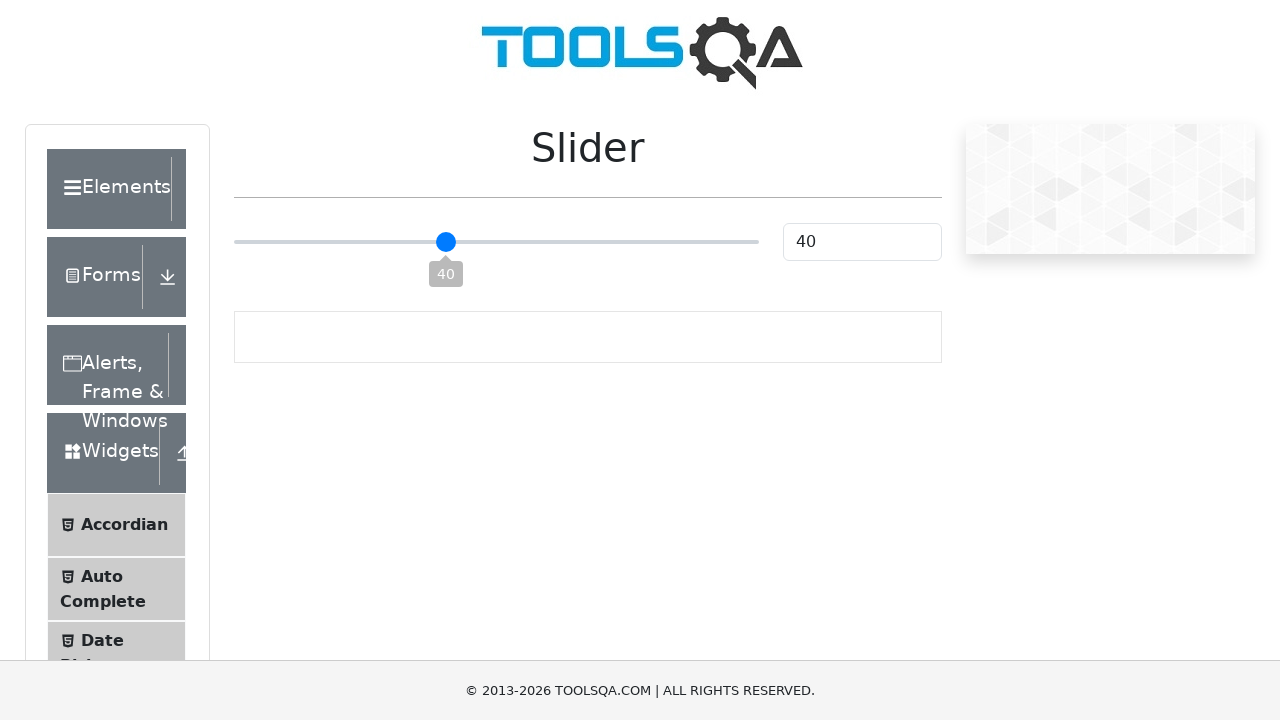

Verified slider value is 40
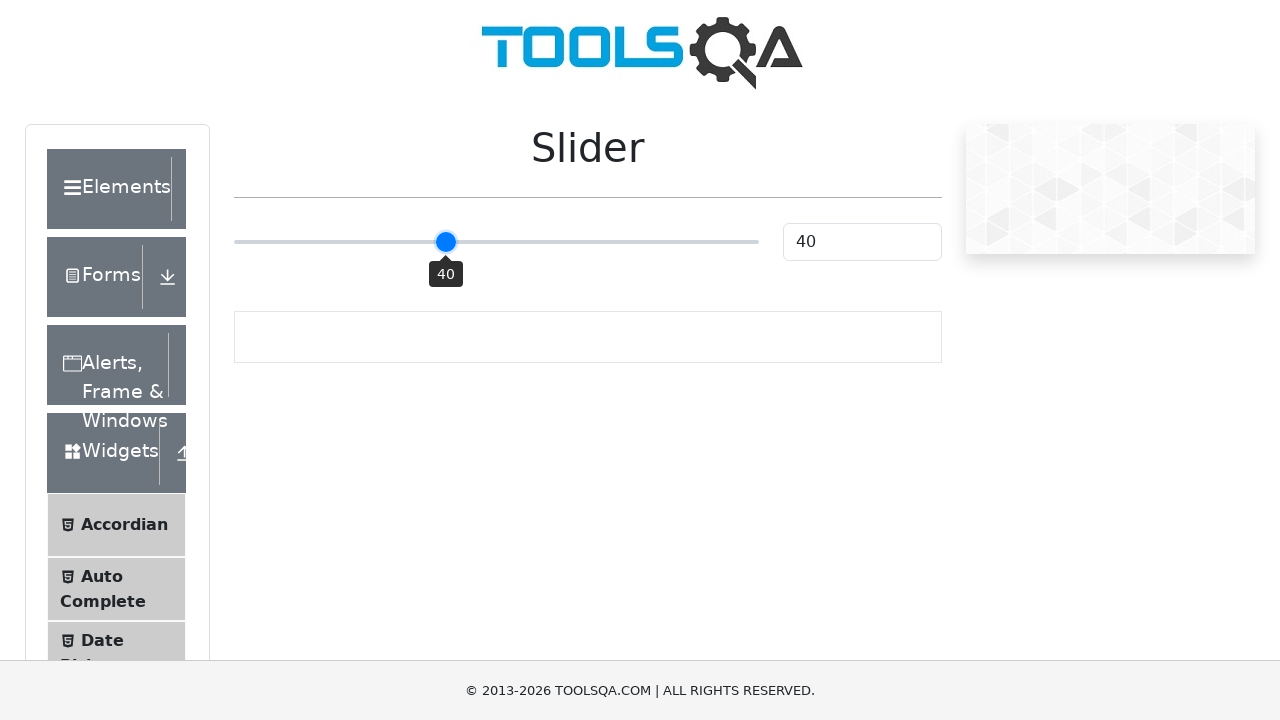

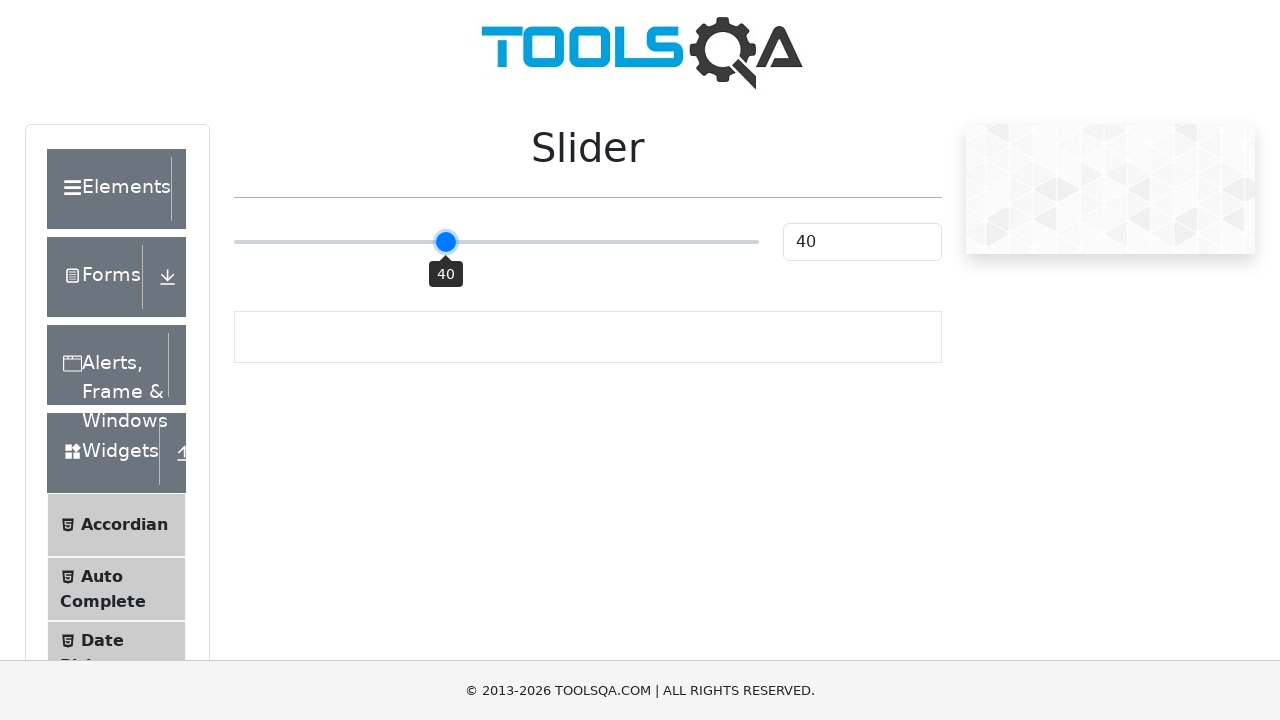